Tests CompactBadges component across multiple pages (Home, Create Quiz, Join) by navigating to each page, checking for version badges, and clicking to expand them when present.

Starting URL: https://quizer-idmr97sve-cubaseuser3-ais-projects.vercel.app

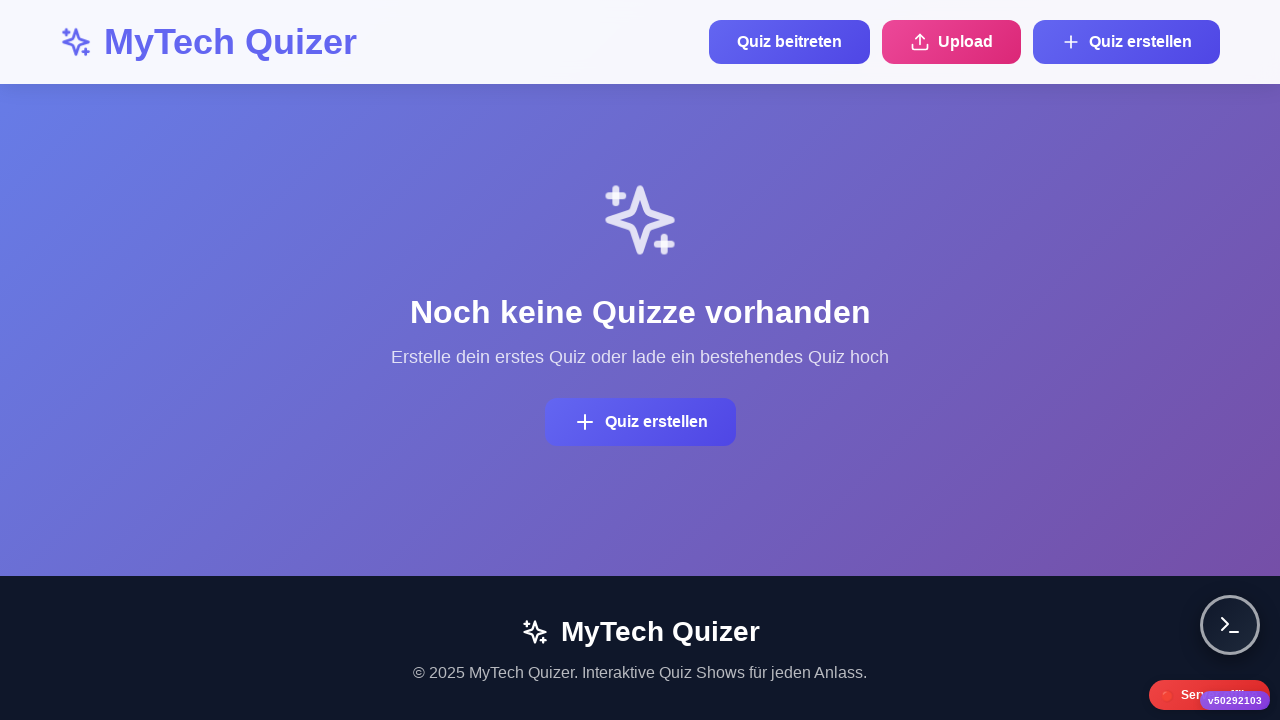

Waited for Home page to load (2 seconds)
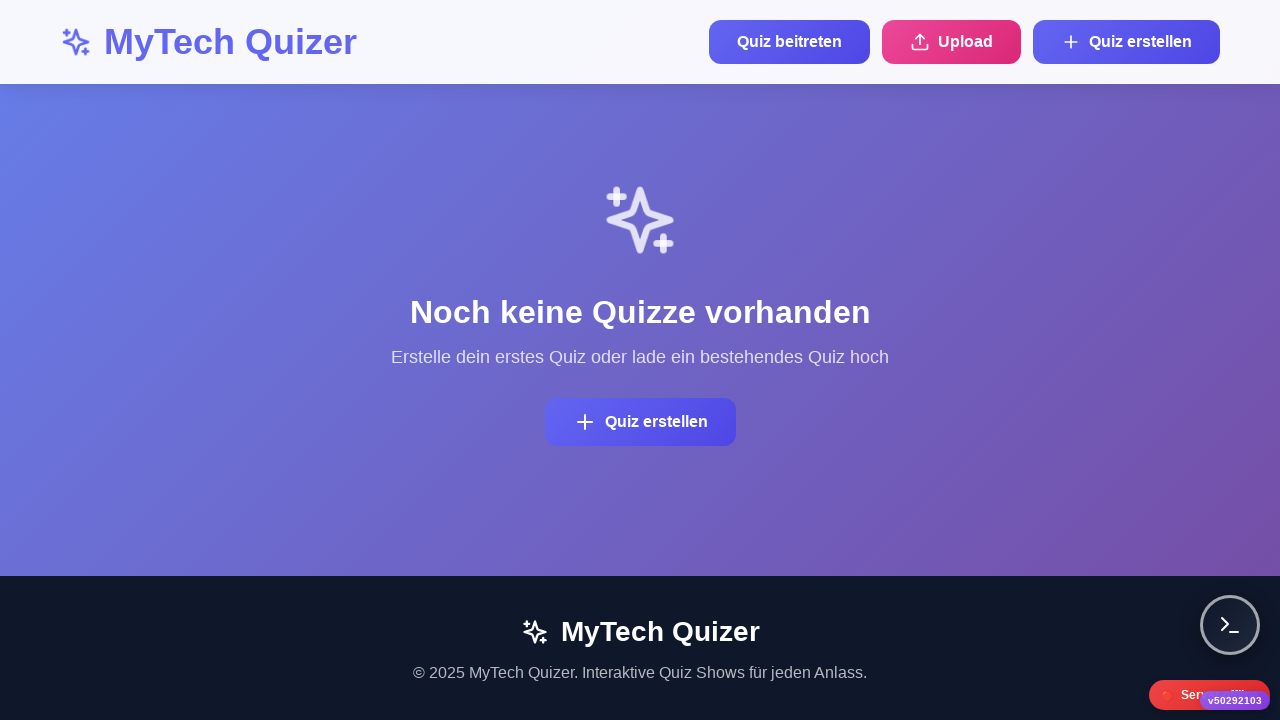

Counted version badges on Home page: 1 found
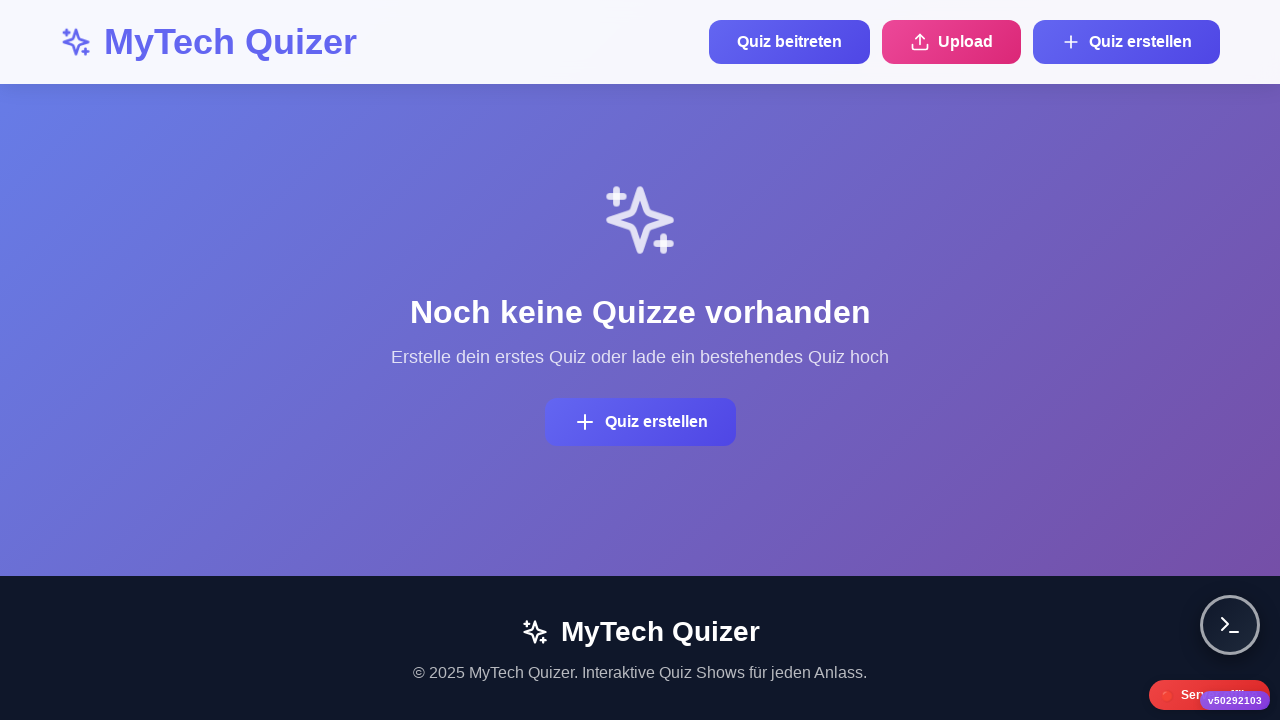

Clicked version badge to expand it on Home page at (1235, 700) on .version-badge
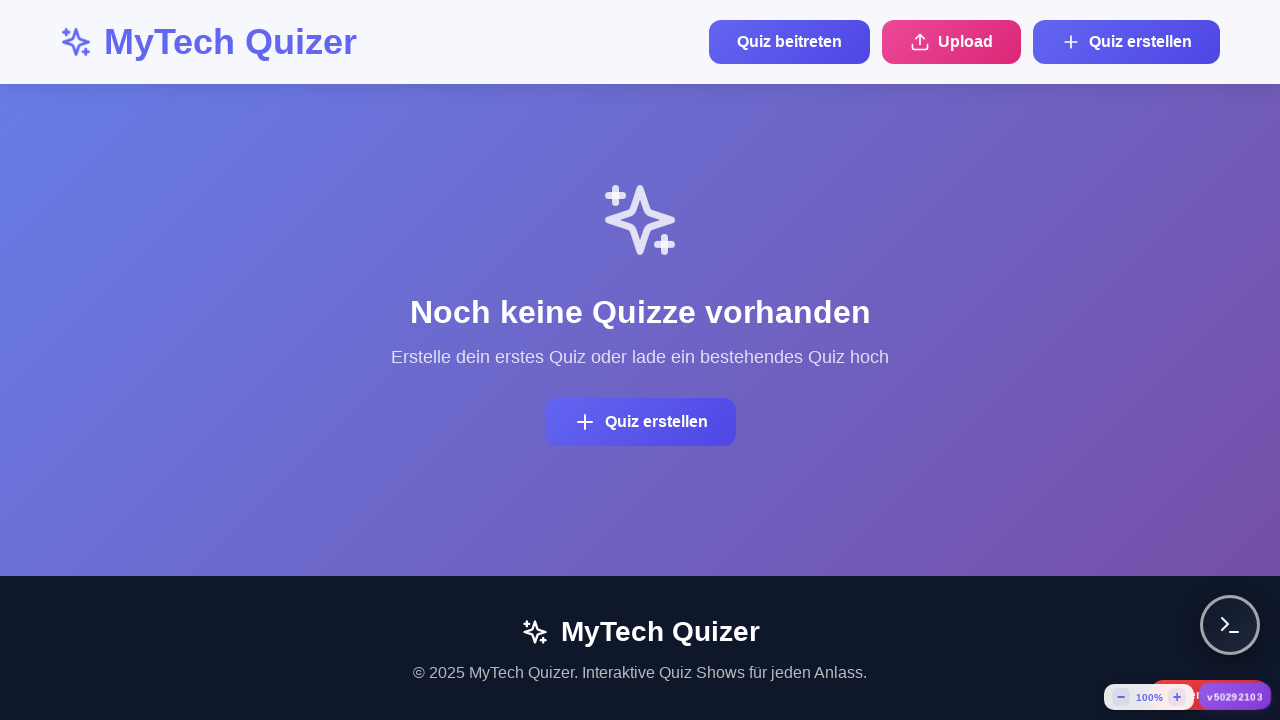

Waited for expanded version badge animation (500ms)
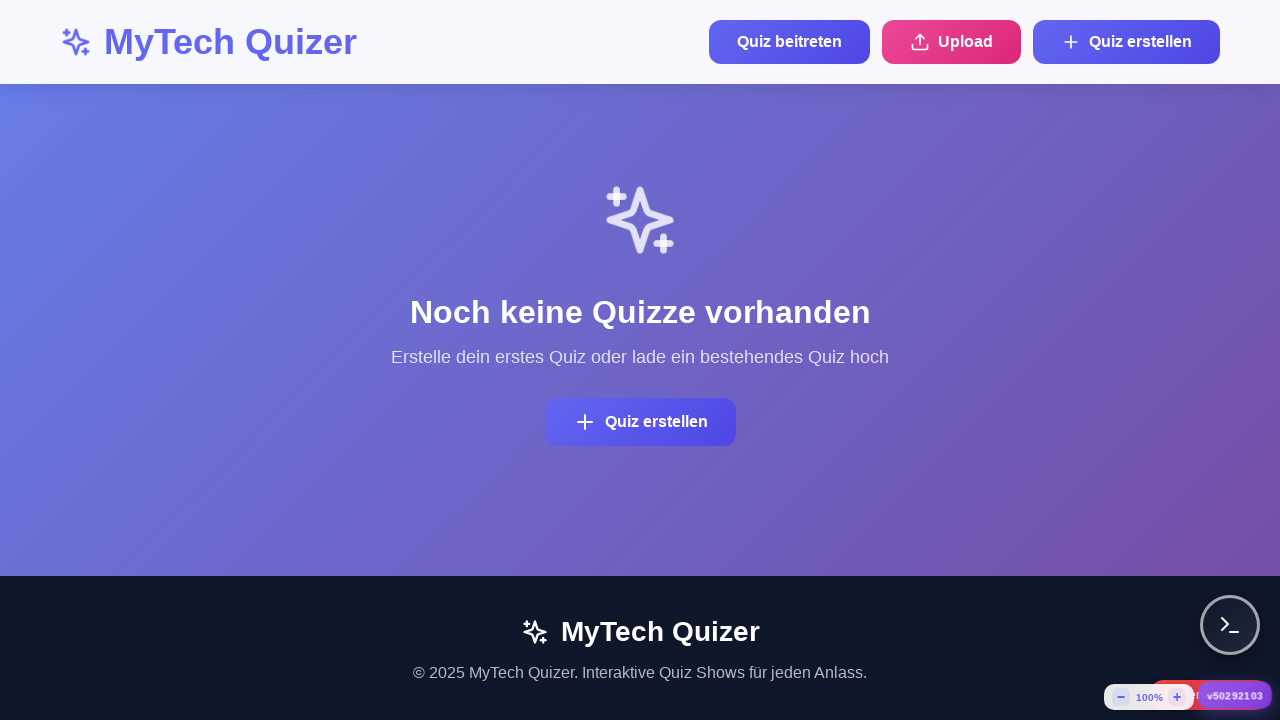

Navigated to Create Quiz page
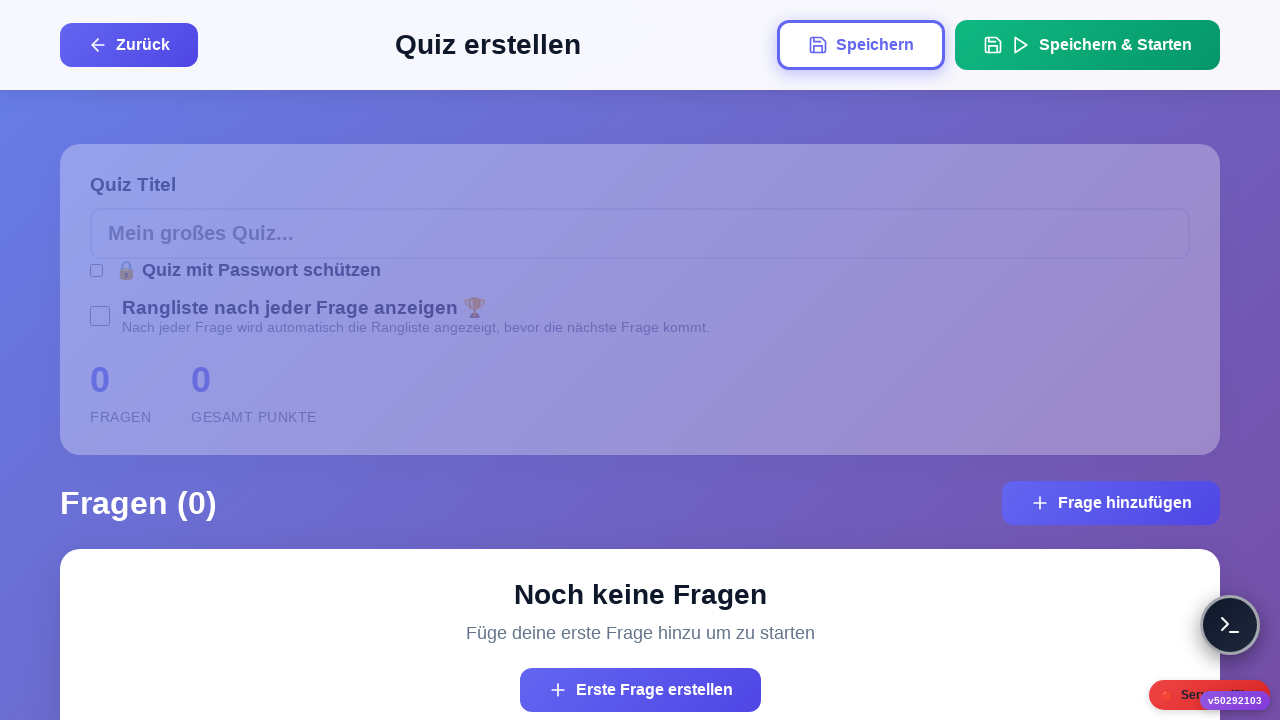

Waited for Create Quiz page to load (2 seconds)
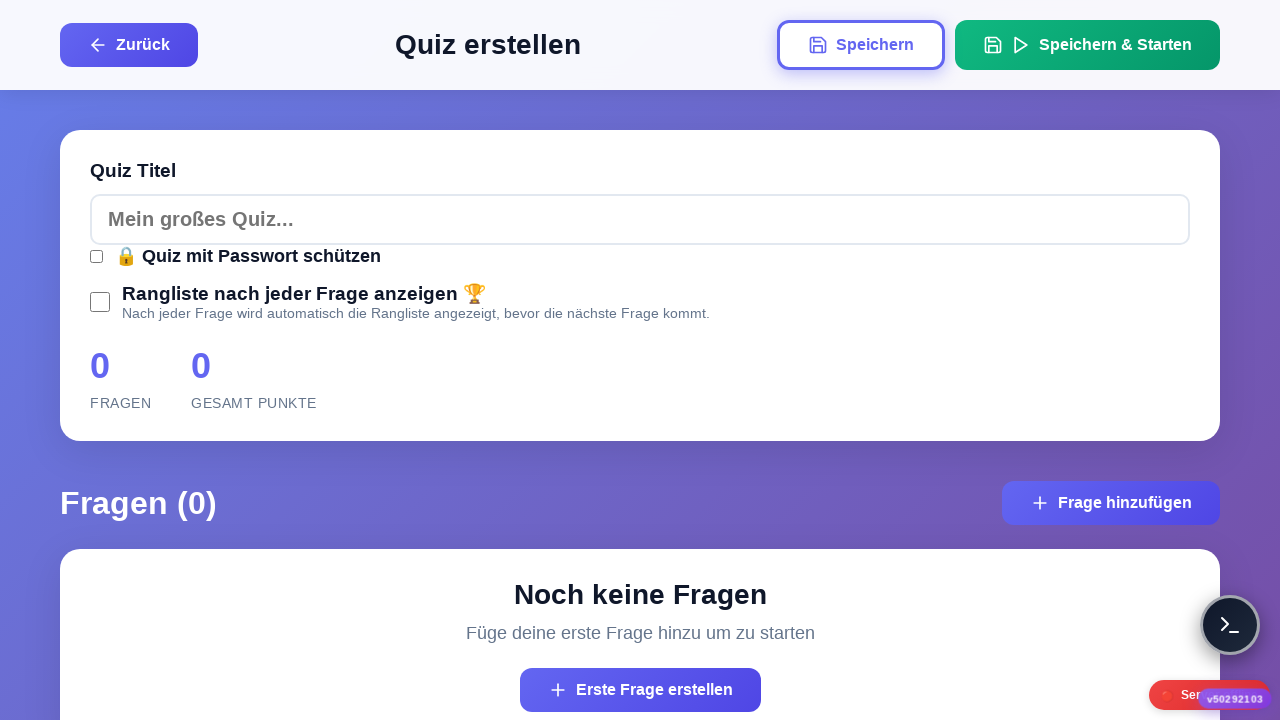

Counted version badges on Create Quiz page: 1 found
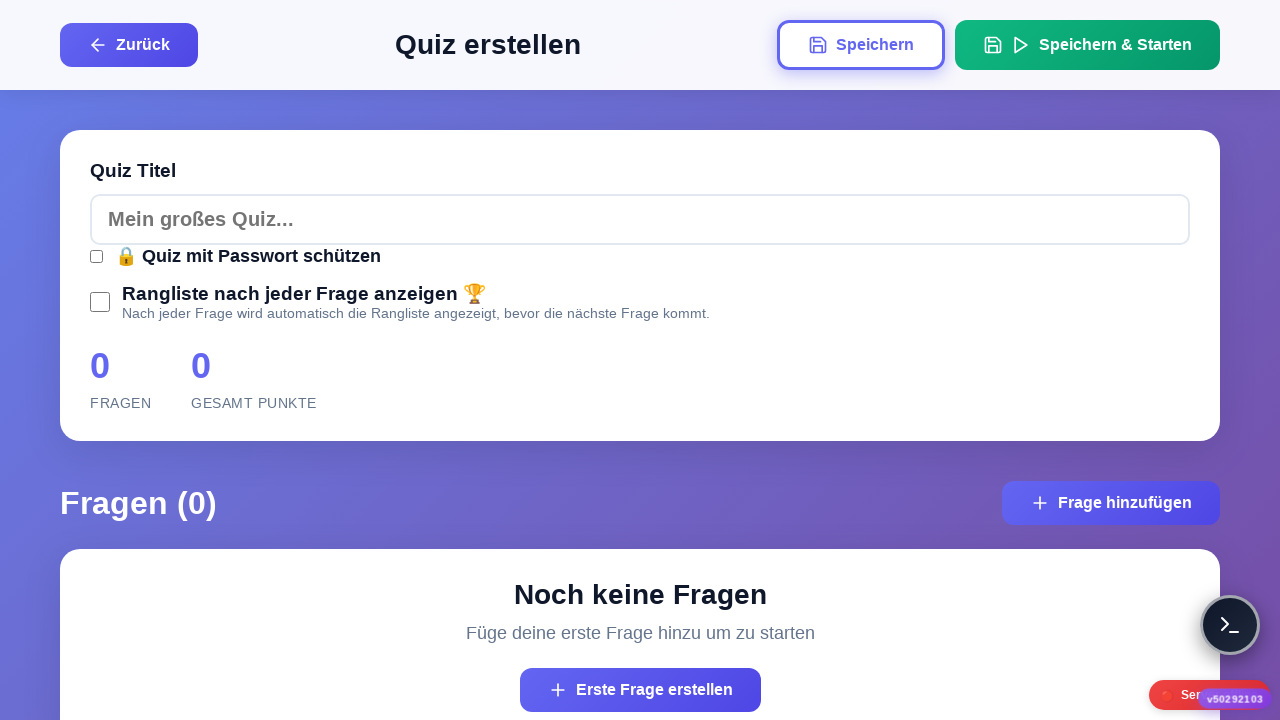

Clicked version badge to expand it on Create Quiz page at (1235, 698) on .version-badge
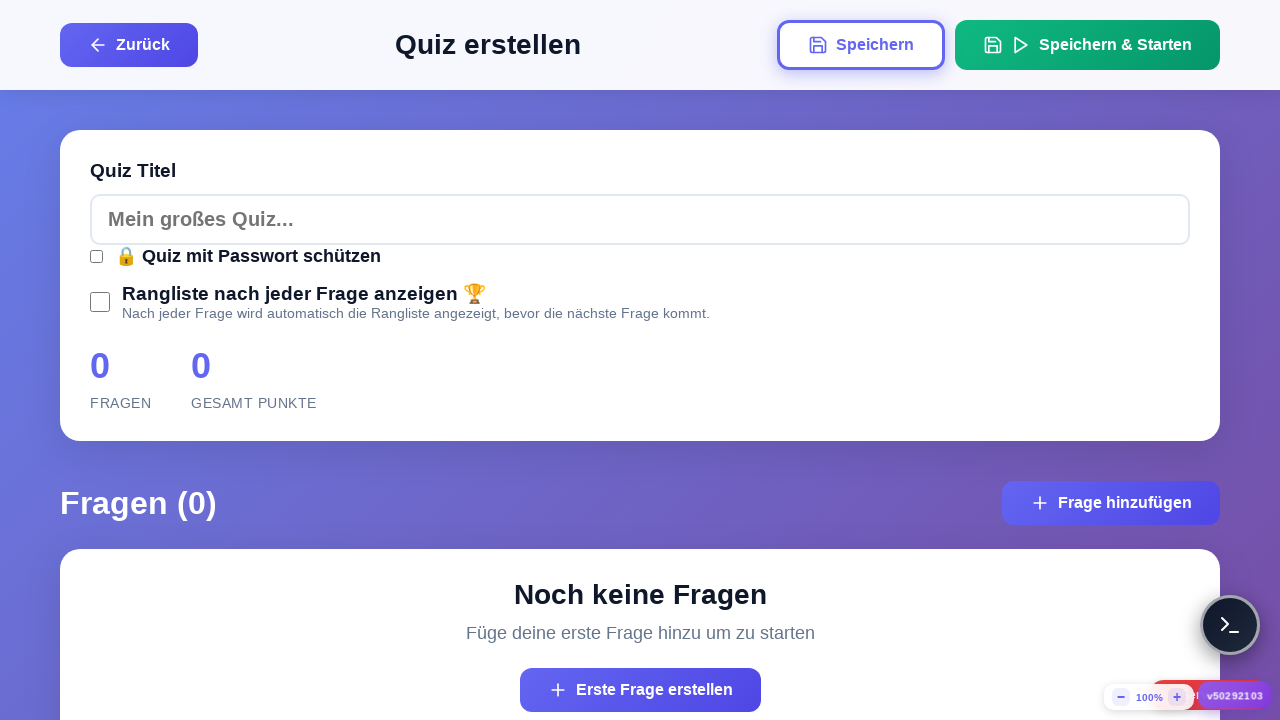

Waited for expanded version badge animation (500ms)
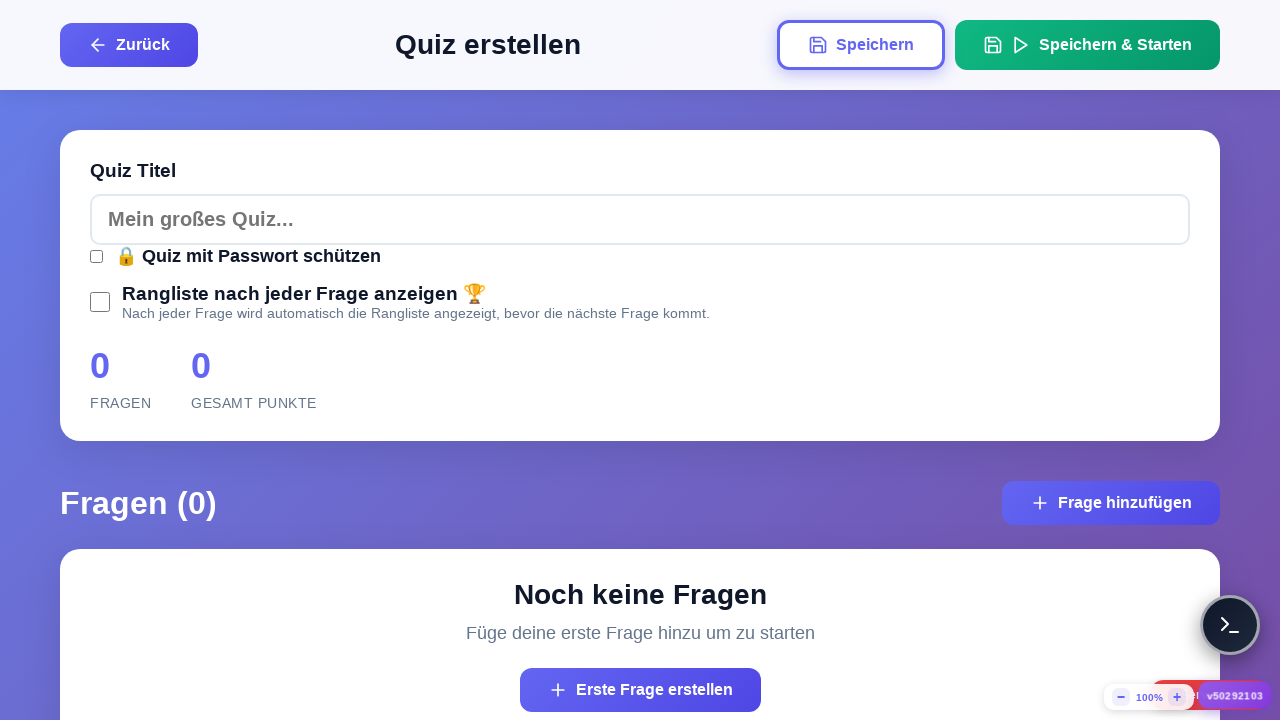

Navigated to Join page
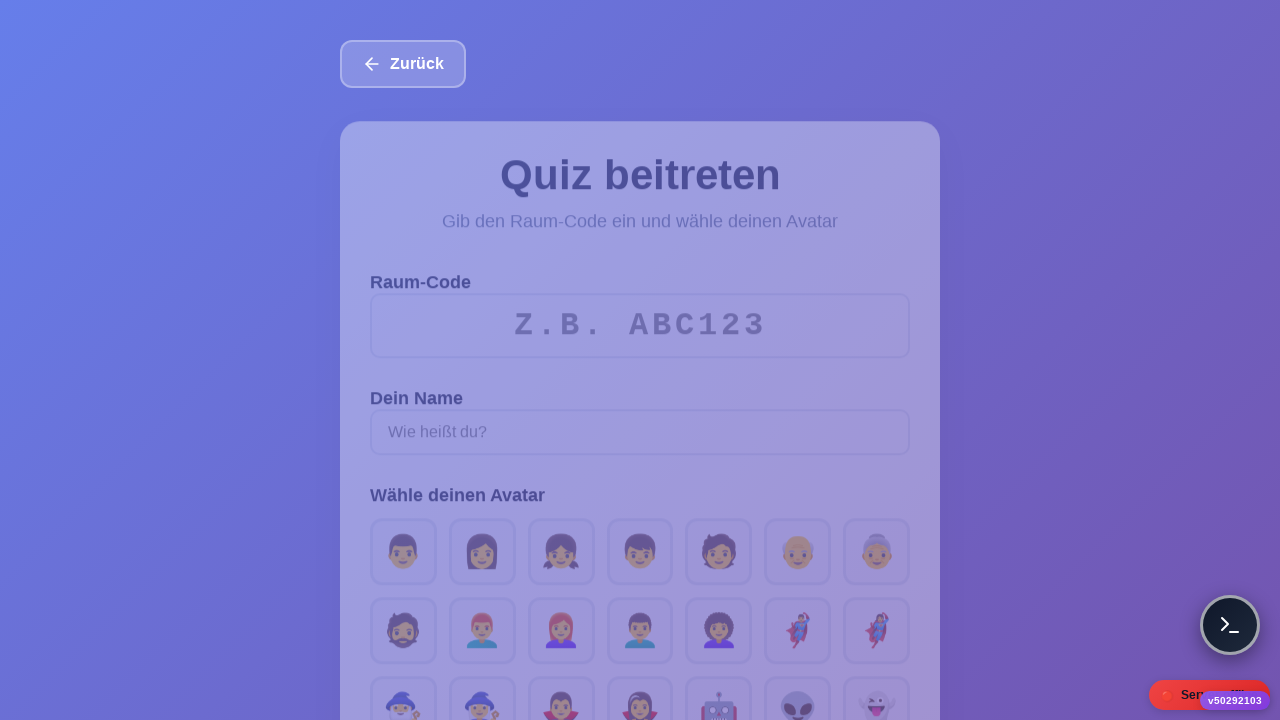

Waited for Join page to load (2 seconds)
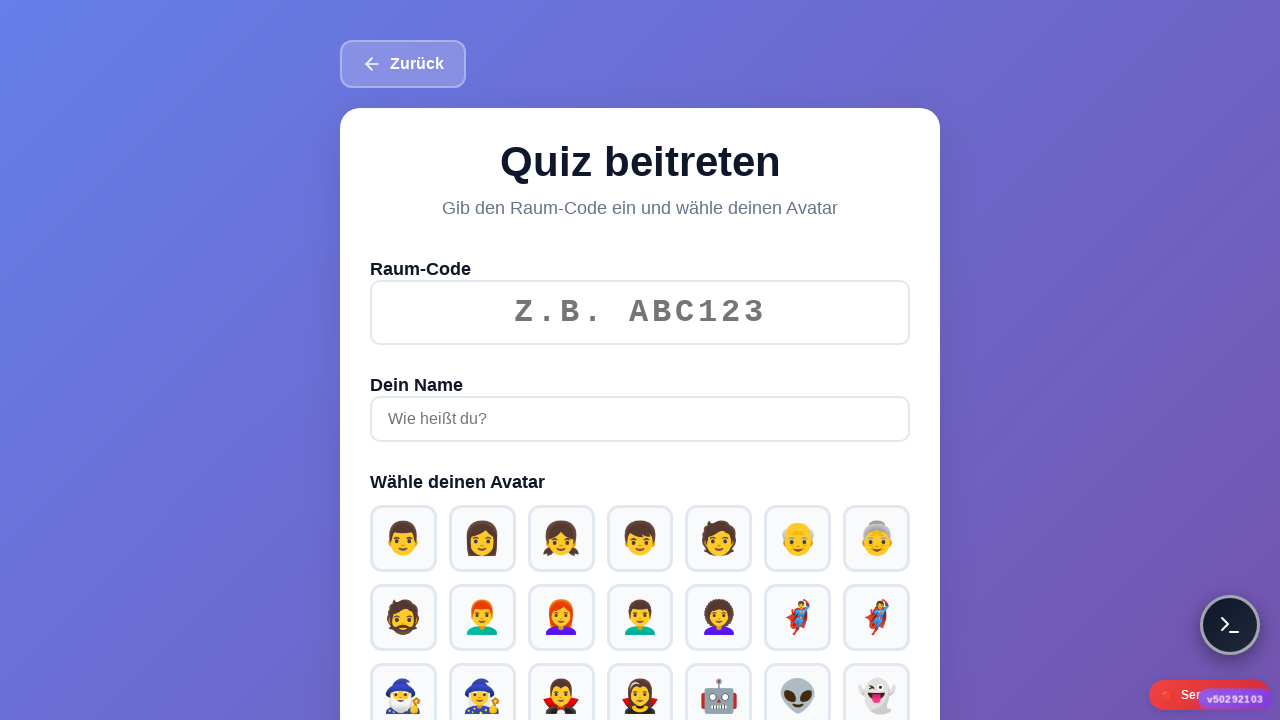

Counted version badges on Join page: 1 found
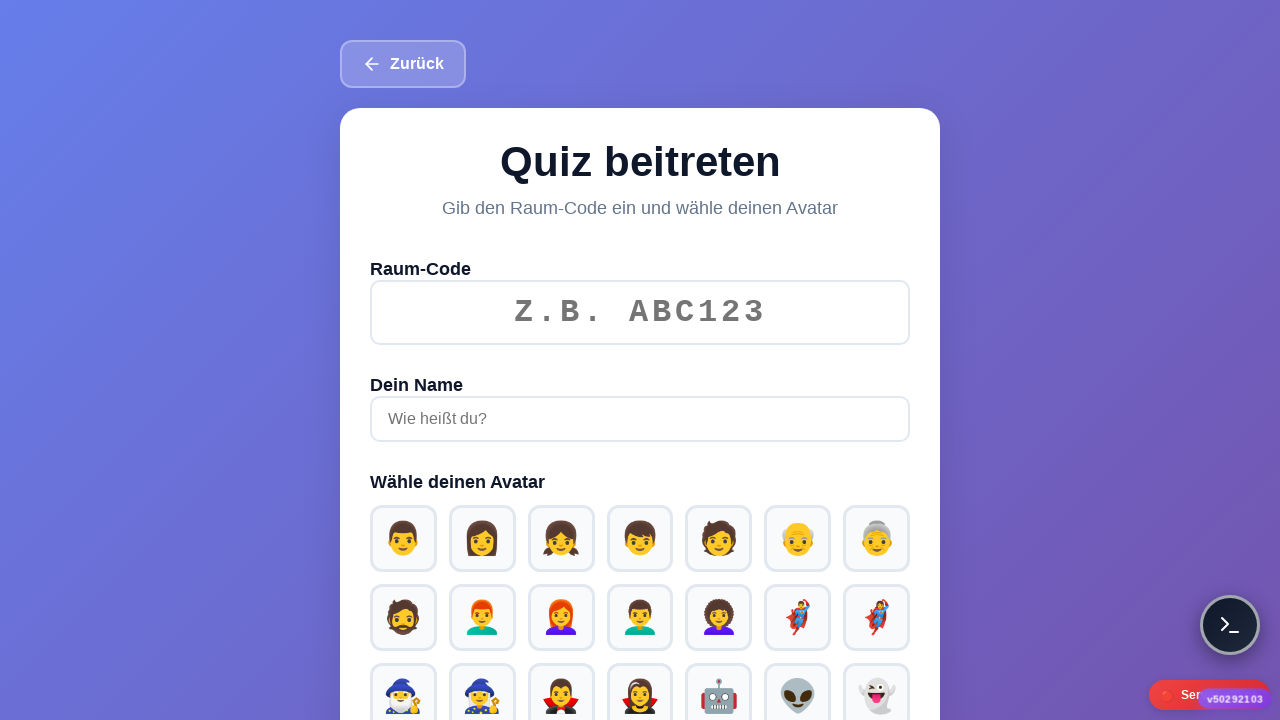

Clicked version badge to expand it on Join page at (1235, 698) on .version-badge
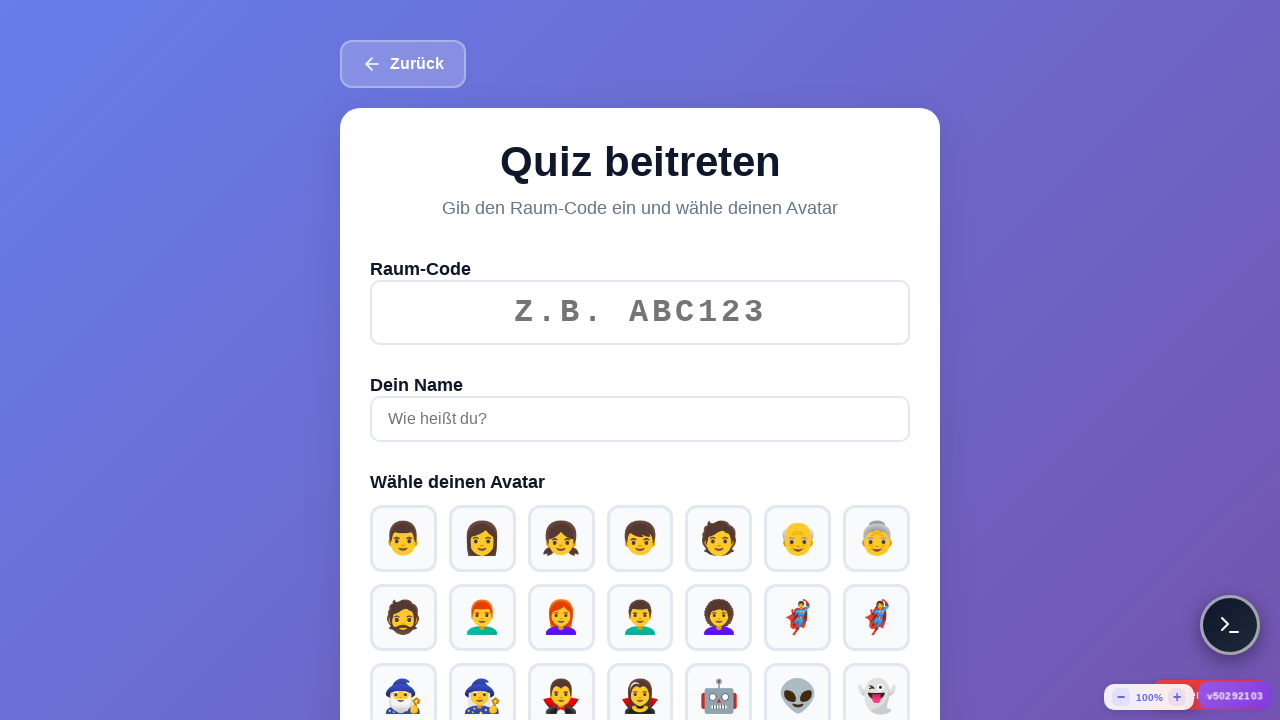

Waited for expanded version badge animation (500ms)
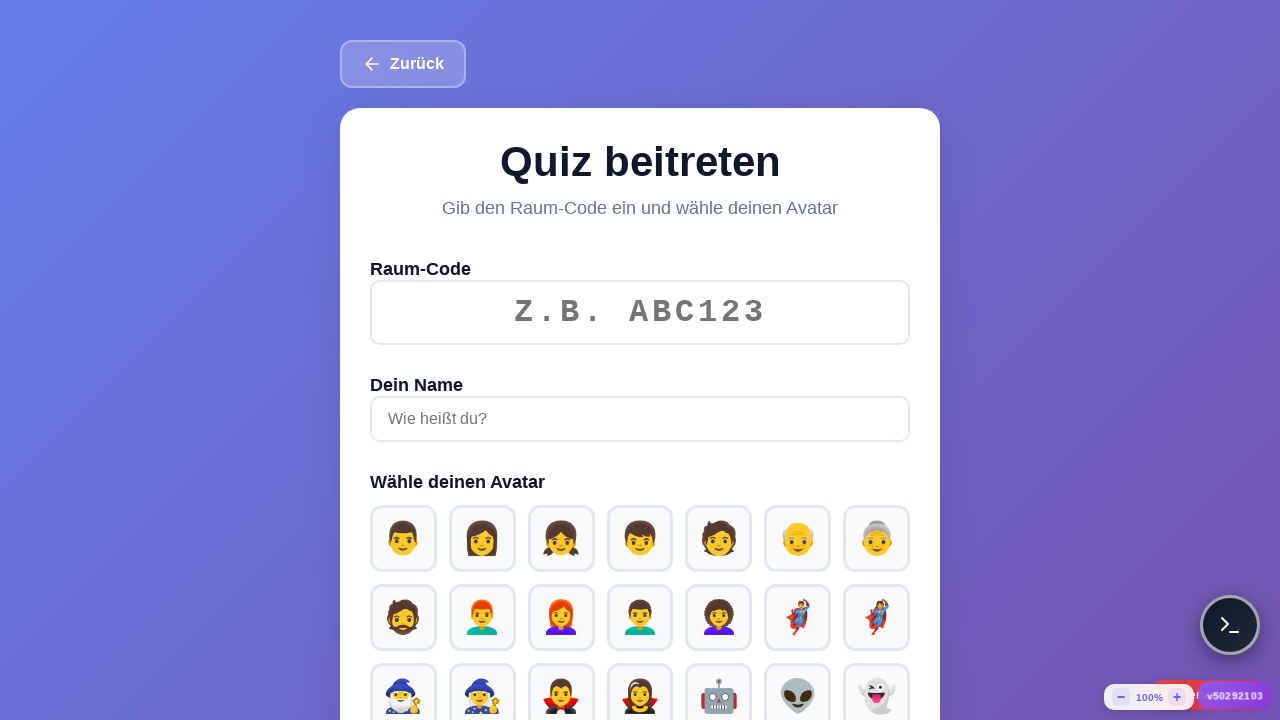

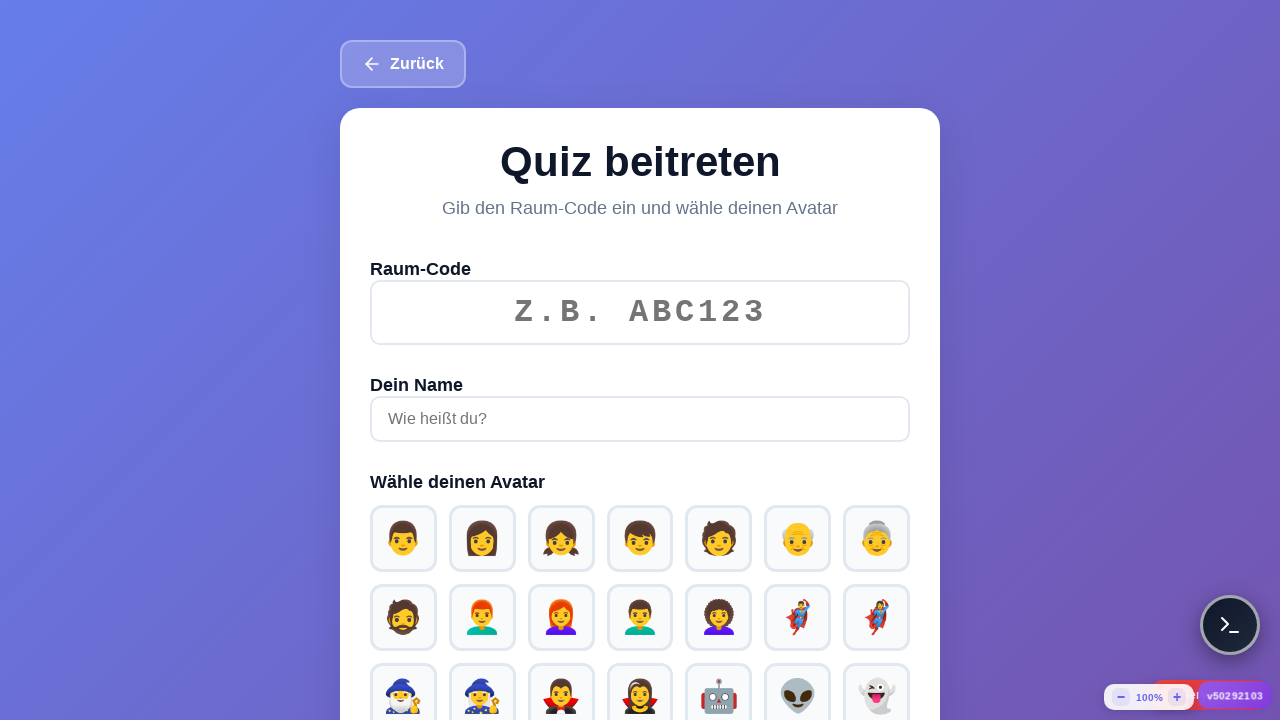